Tests alert and confirm dialog handling by entering a name, triggering alerts, and accepting/dismissing them

Starting URL: https://www.rahulshettyacademy.com/AutomationPractice/

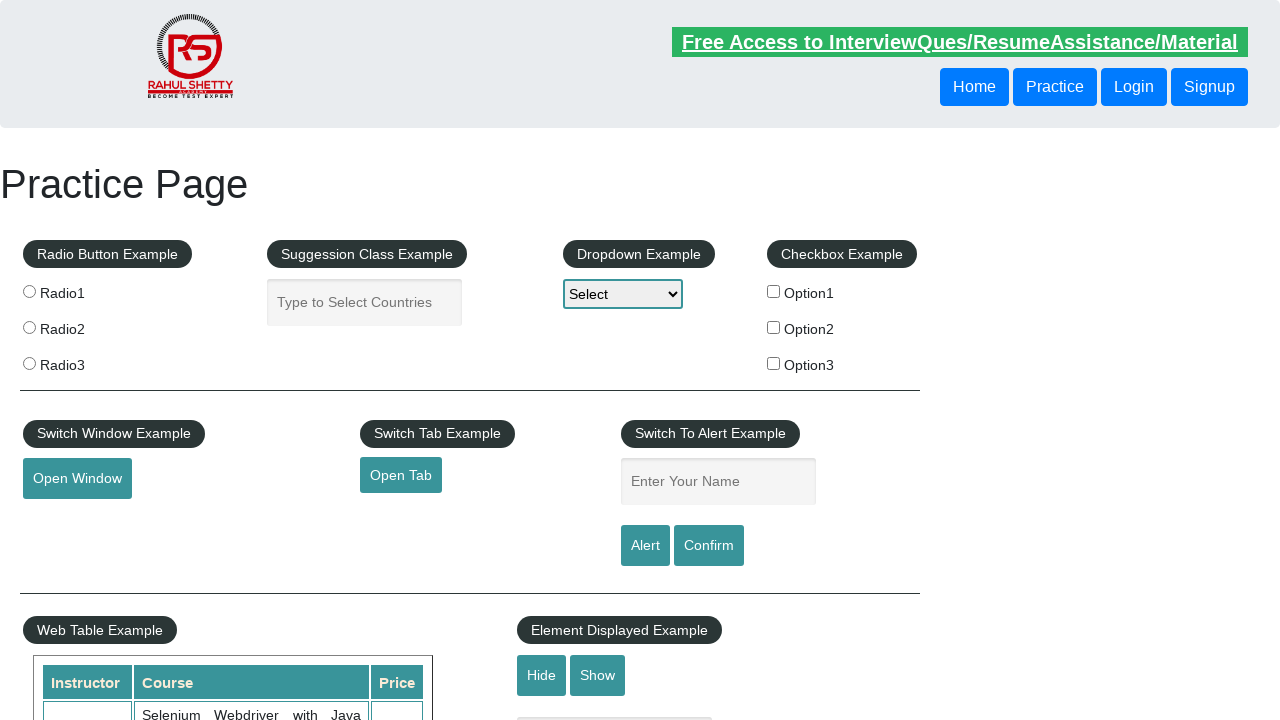

Filled name field with 'Nagesharao' on #name
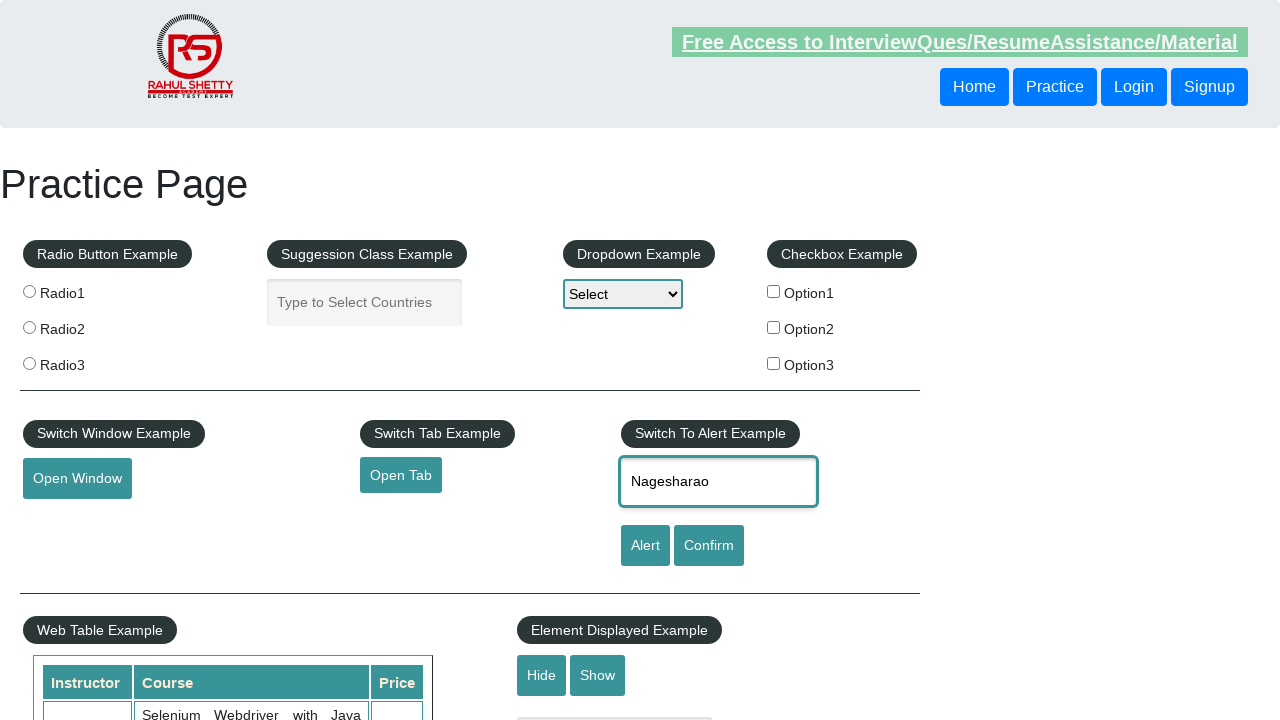

Set up dialog handler to accept alerts
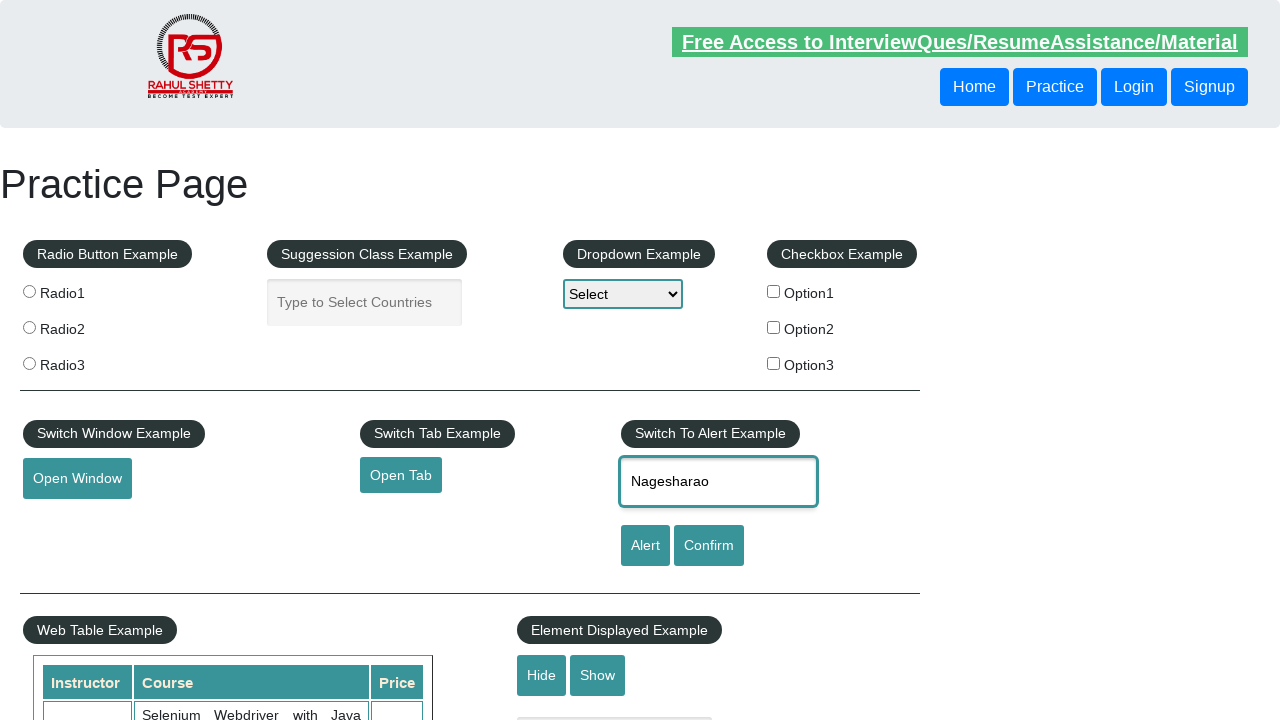

Clicked alert button to trigger alert dialog at (645, 546) on #alertbtn
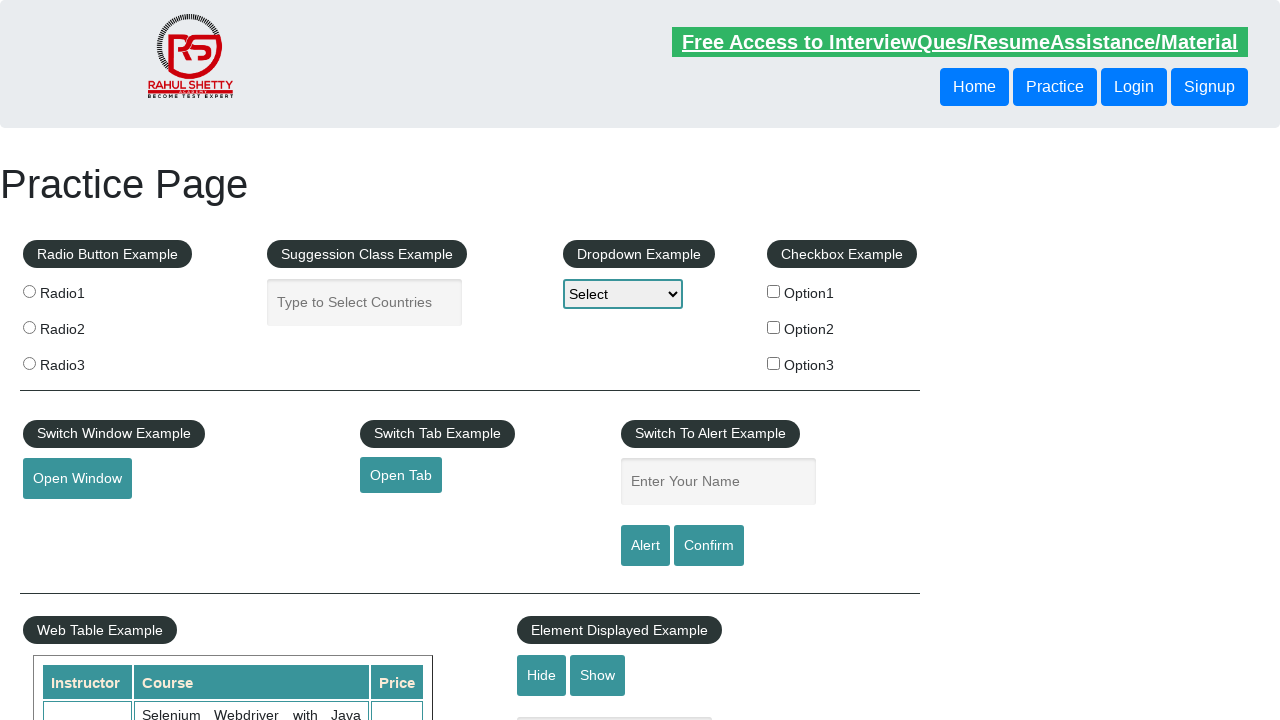

Waited 500ms for alert dialog to be handled
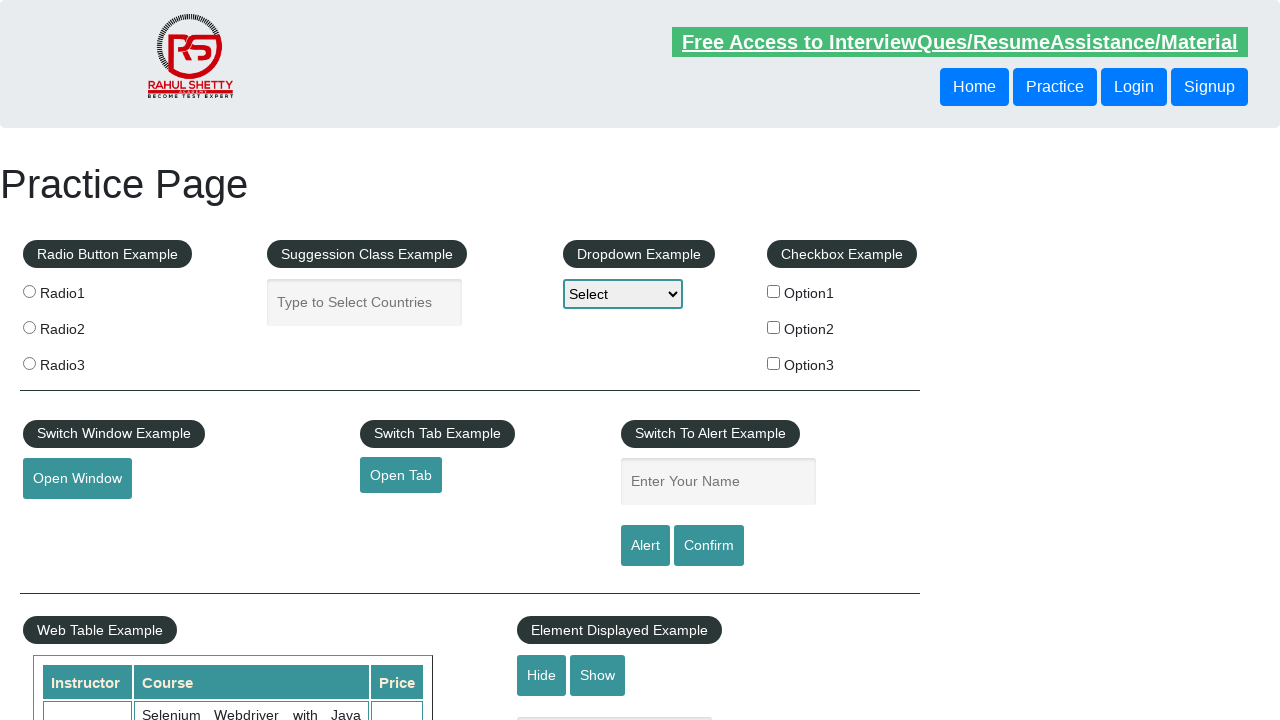

Filled name field again with 'Nagesharao' on #name
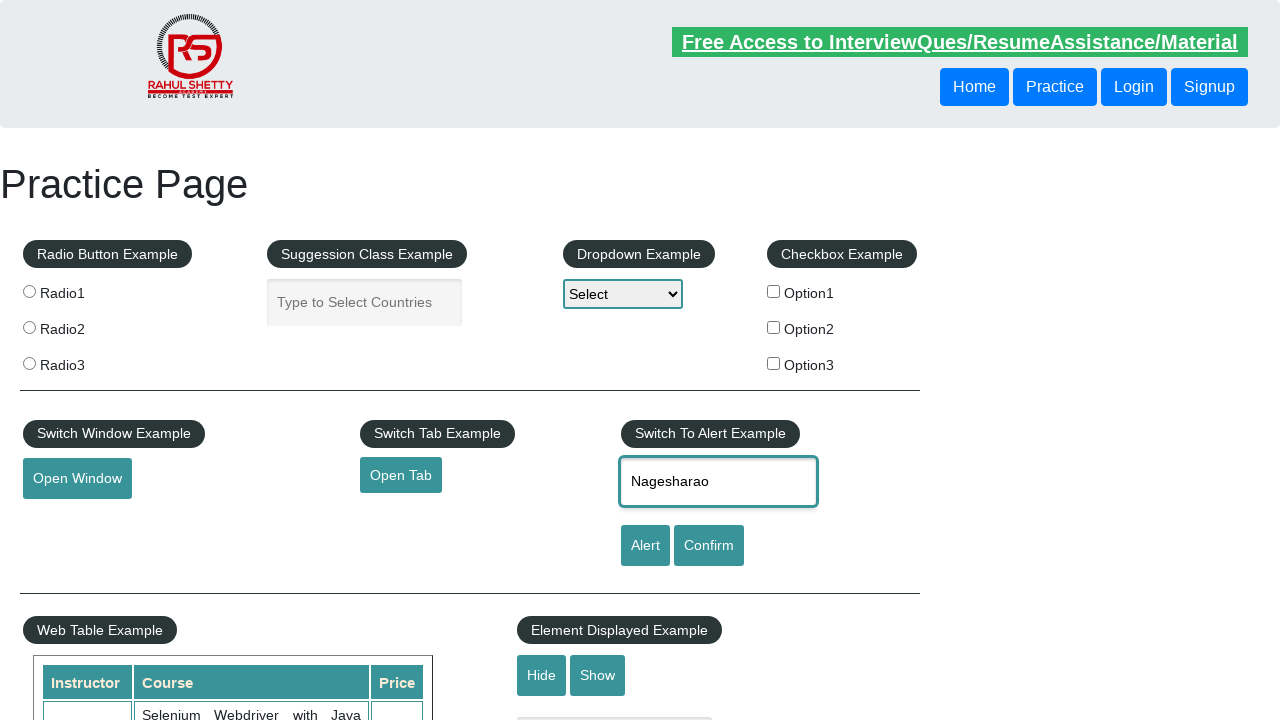

Set up dialog handler to dismiss confirm dialogs
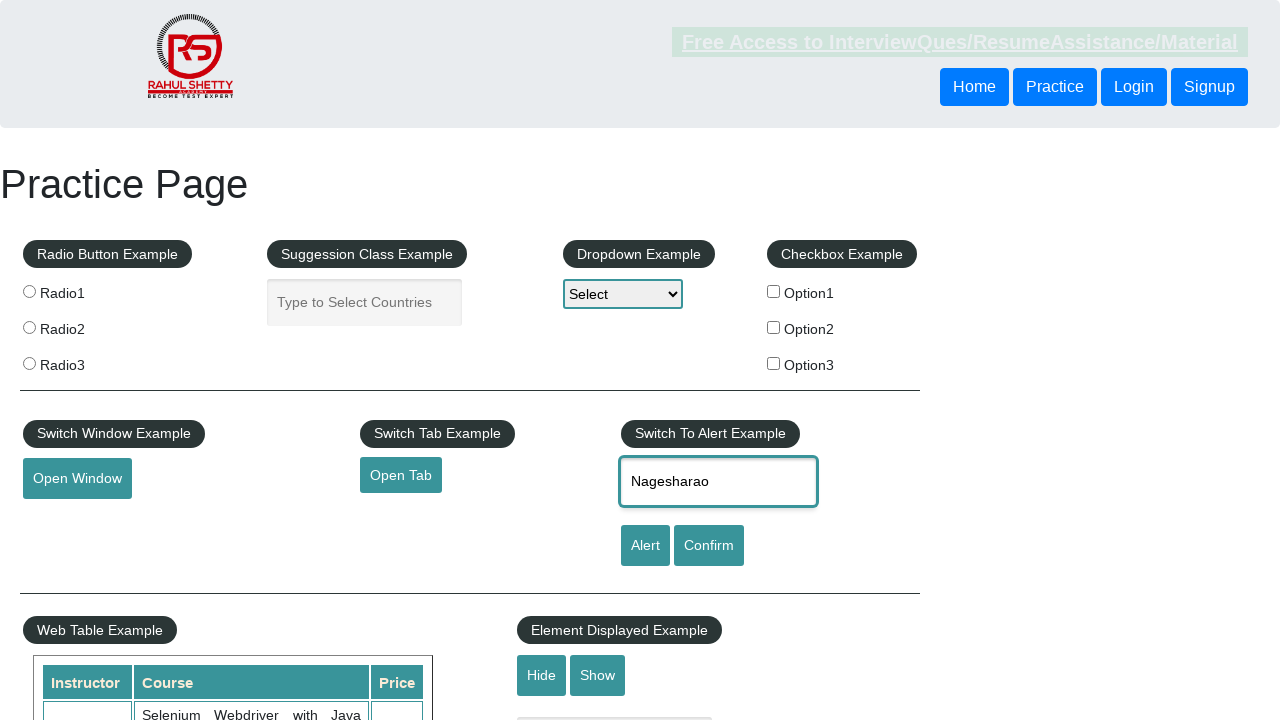

Clicked confirm button to trigger confirm dialog at (709, 546) on #confirmbtn
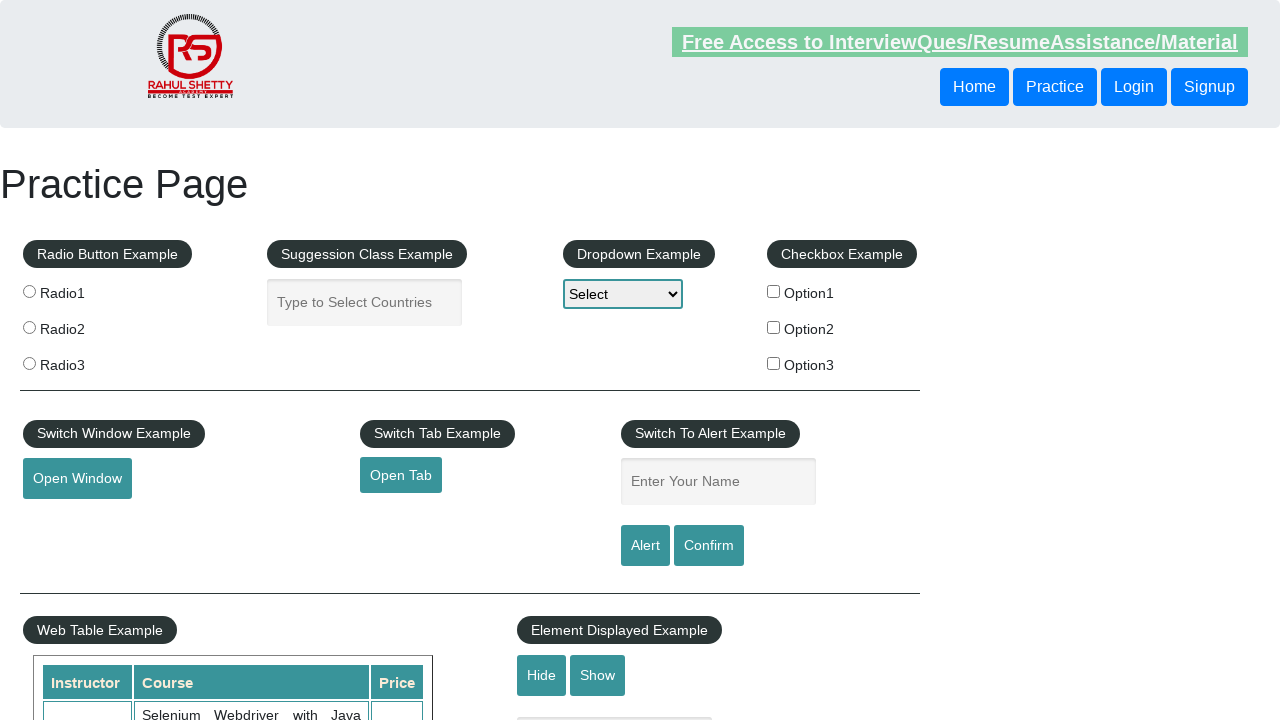

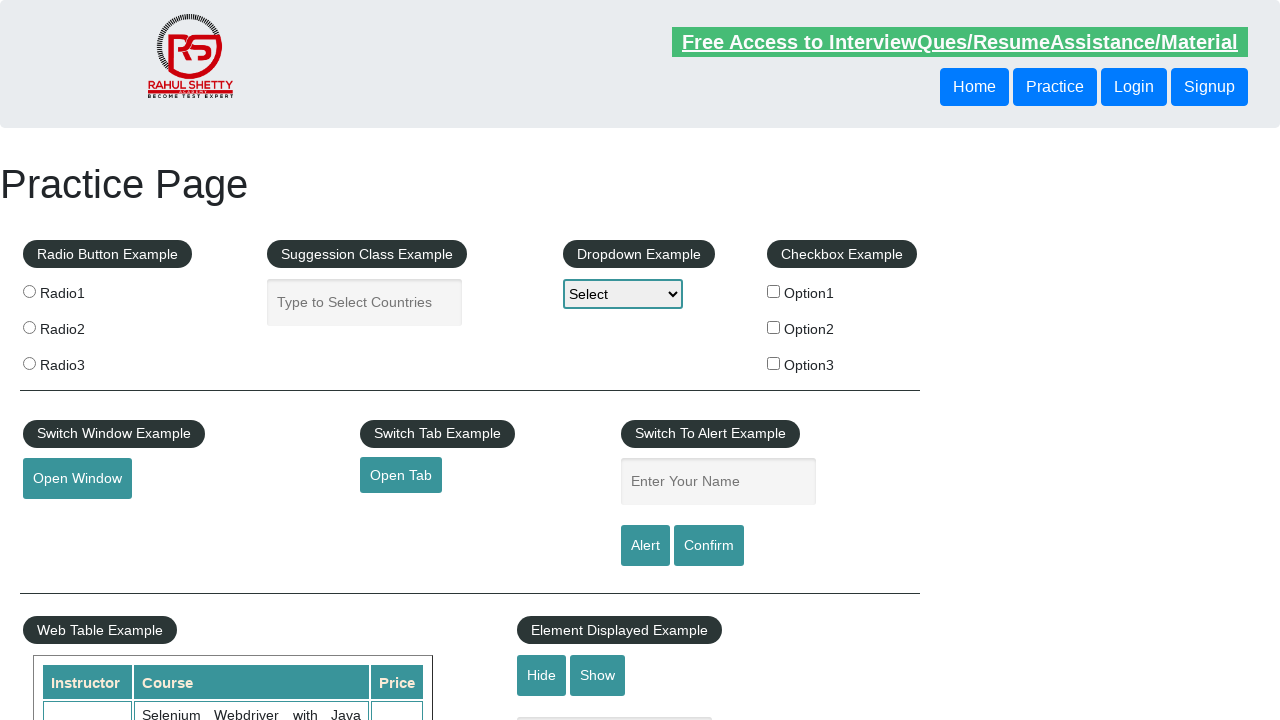